Tests dynamic element addition and removal functionality by clicking the add button to create an element, then clicking the newly created element to remove it

Starting URL: https://the-internet.herokuapp.com/add_remove_elements/

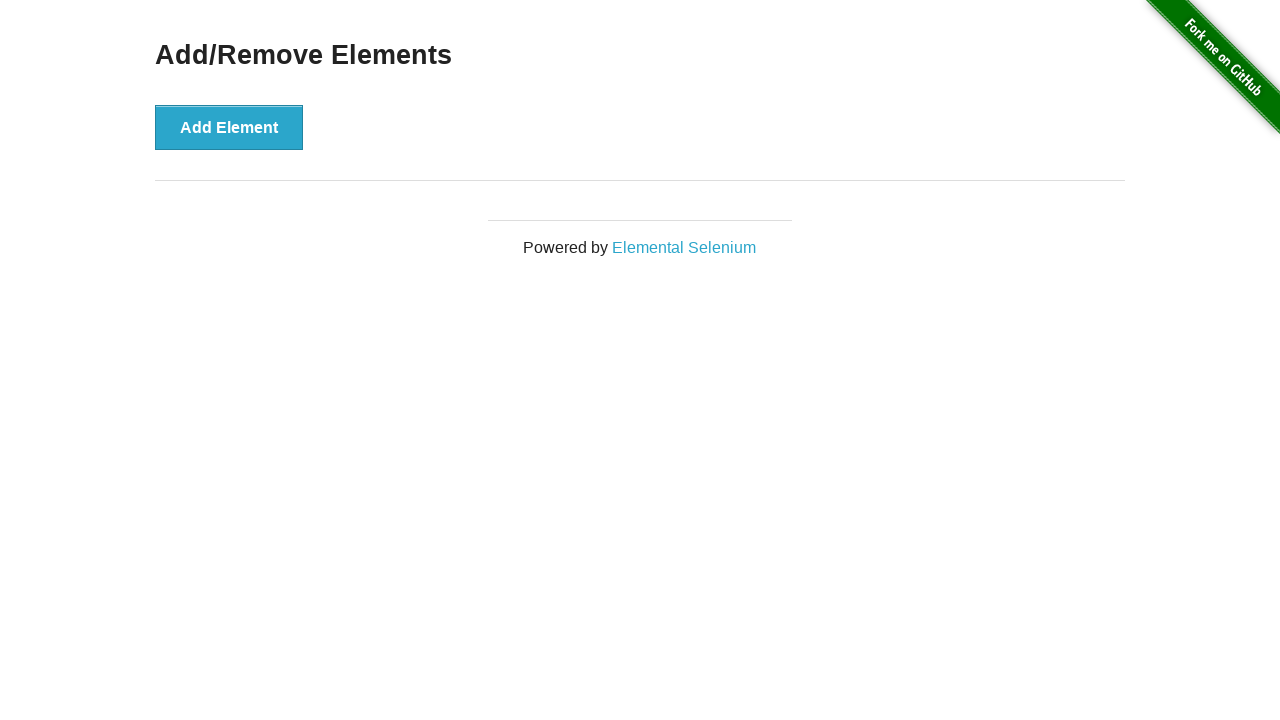

Clicked the 'Add Element' button at (229, 127) on button
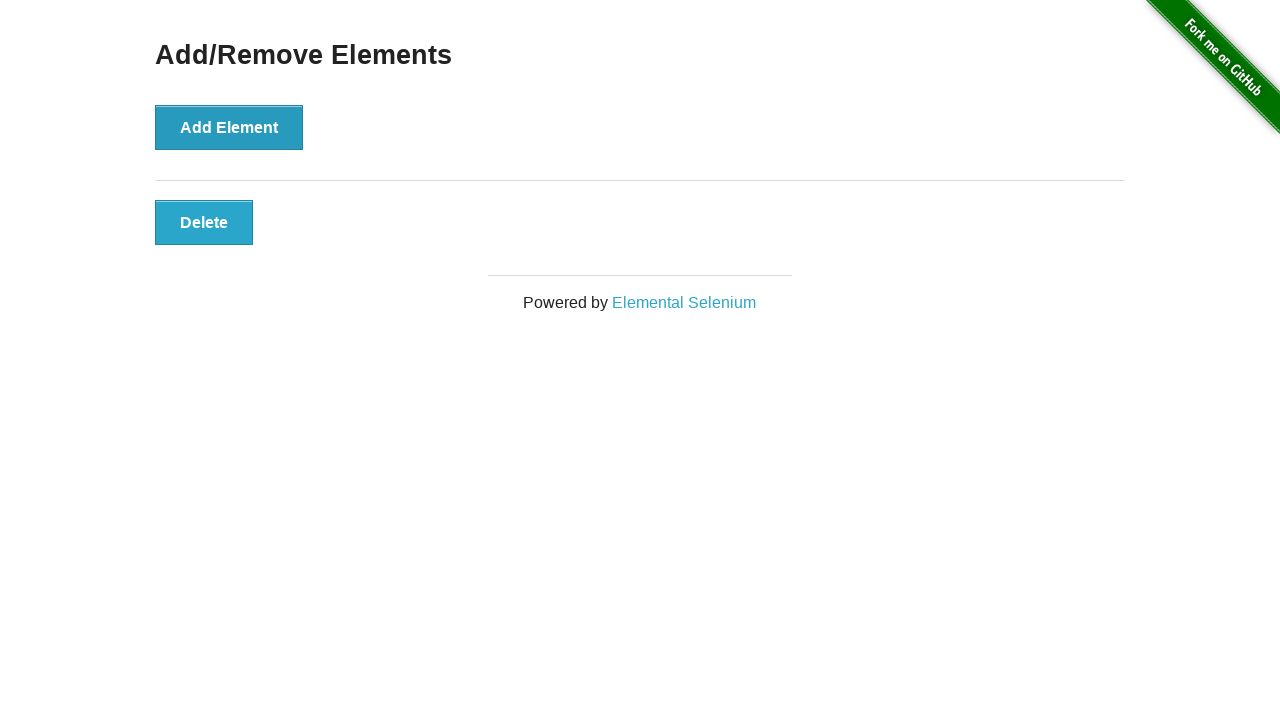

New element appeared on the page
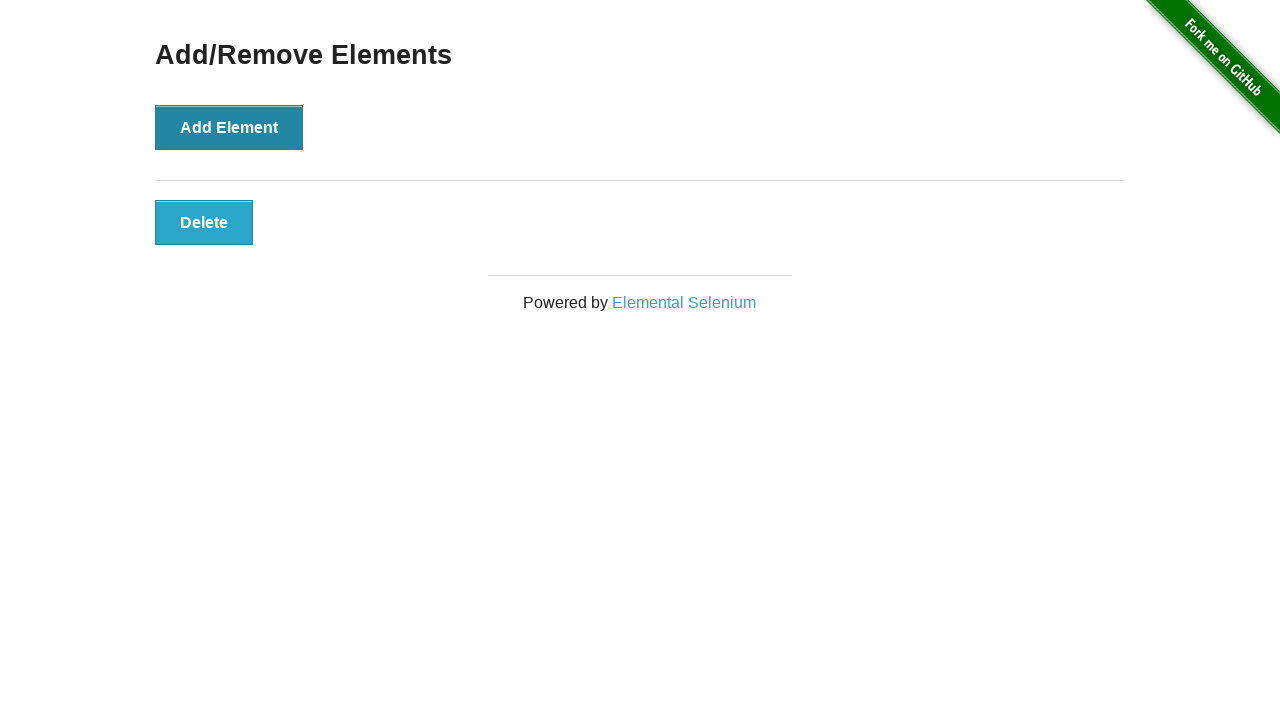

Clicked the newly added element to remove it at (204, 222) on .added-manually
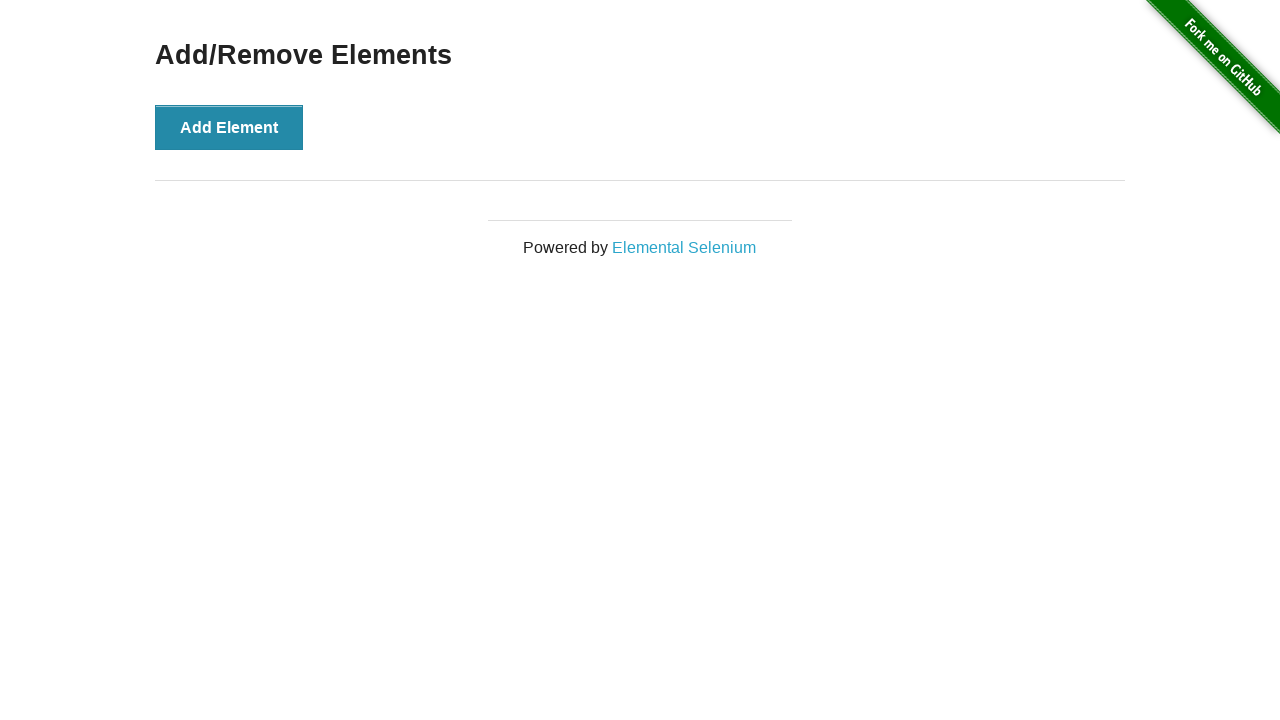

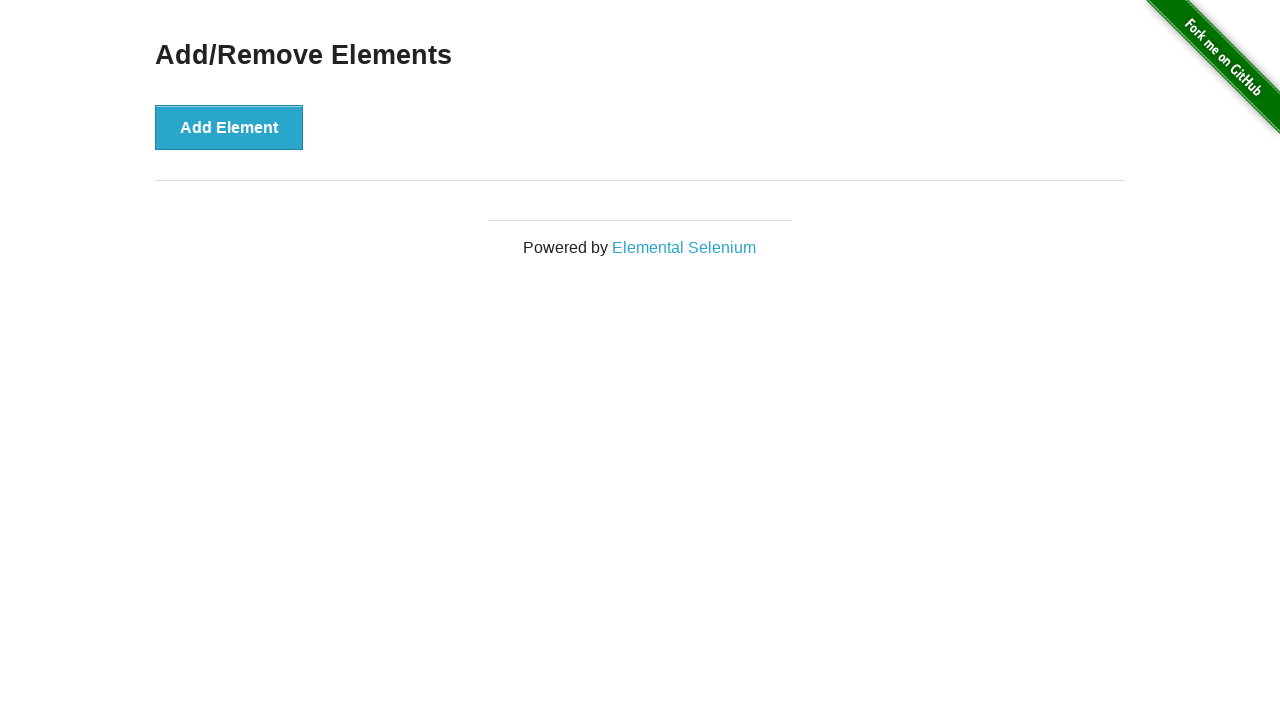